Tests drag and drop functionality within an iframe by dragging an element and dropping it onto a target area

Starting URL: https://jqueryui.com/droppable/

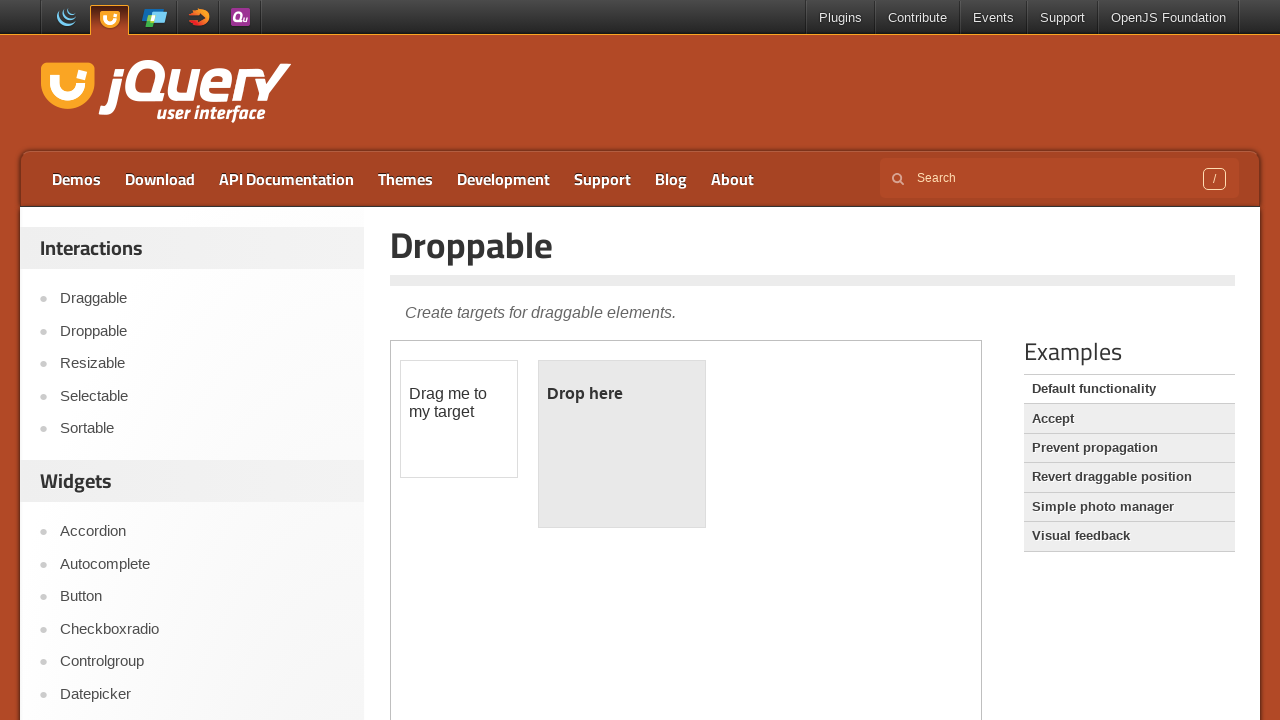

Located the demo iframe containing drag and drop elements
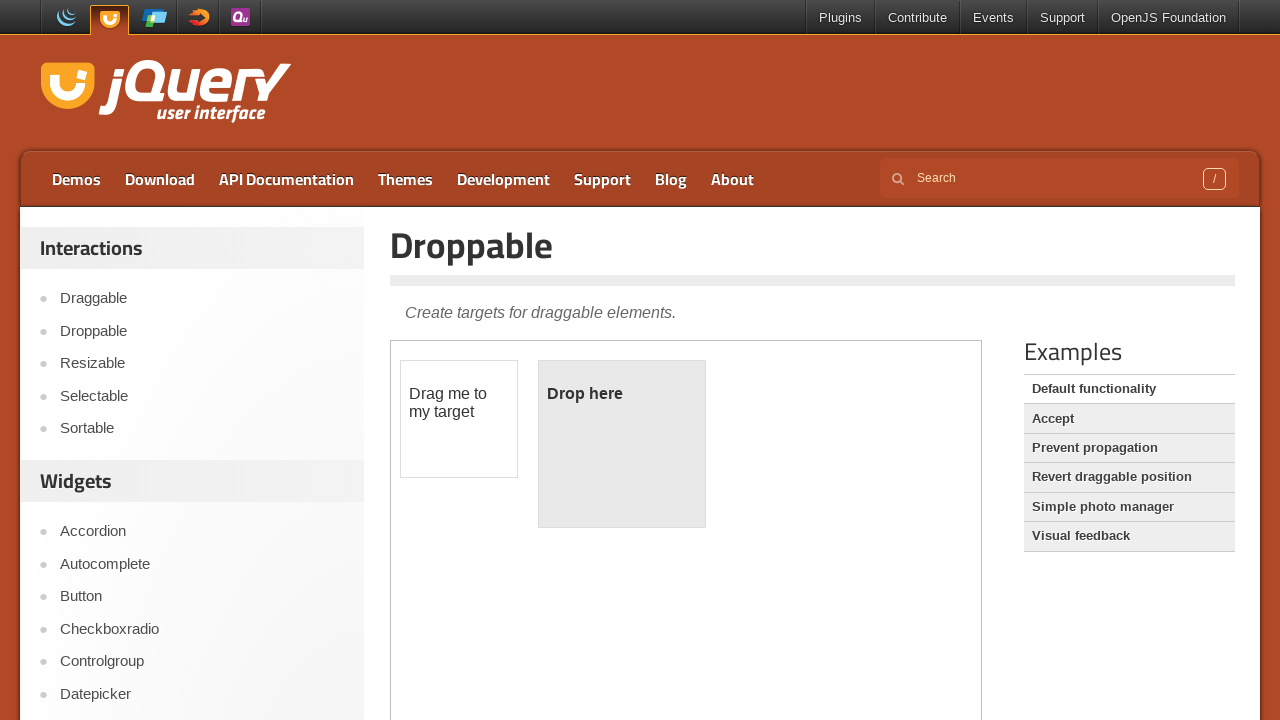

Located the draggable element within the iframe
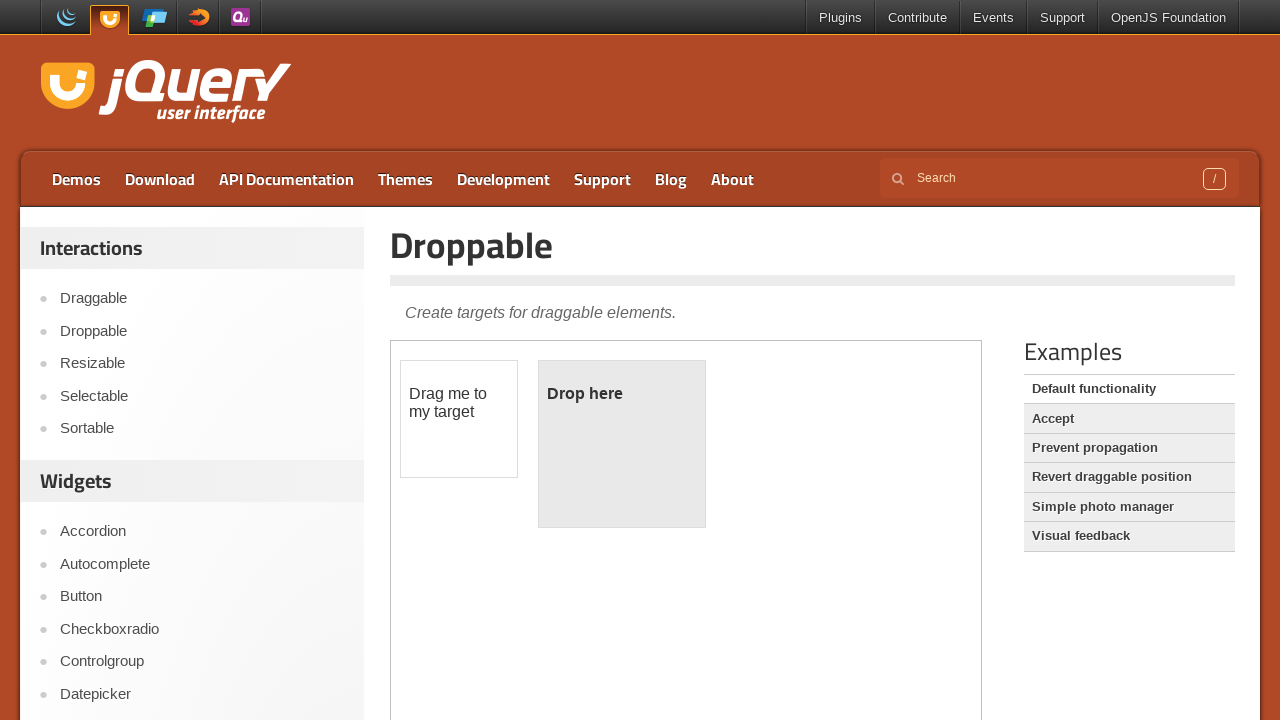

Located the droppable target element within the iframe
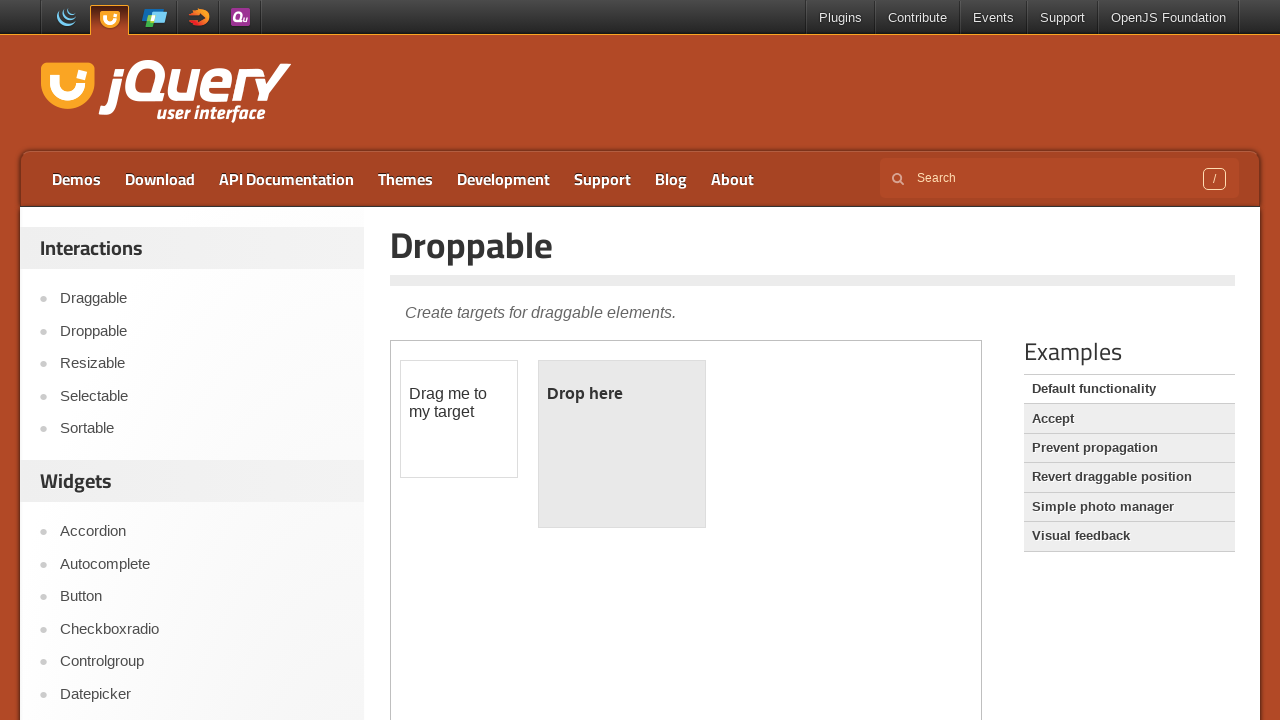

Dragged element onto the droppable target area at (622, 444)
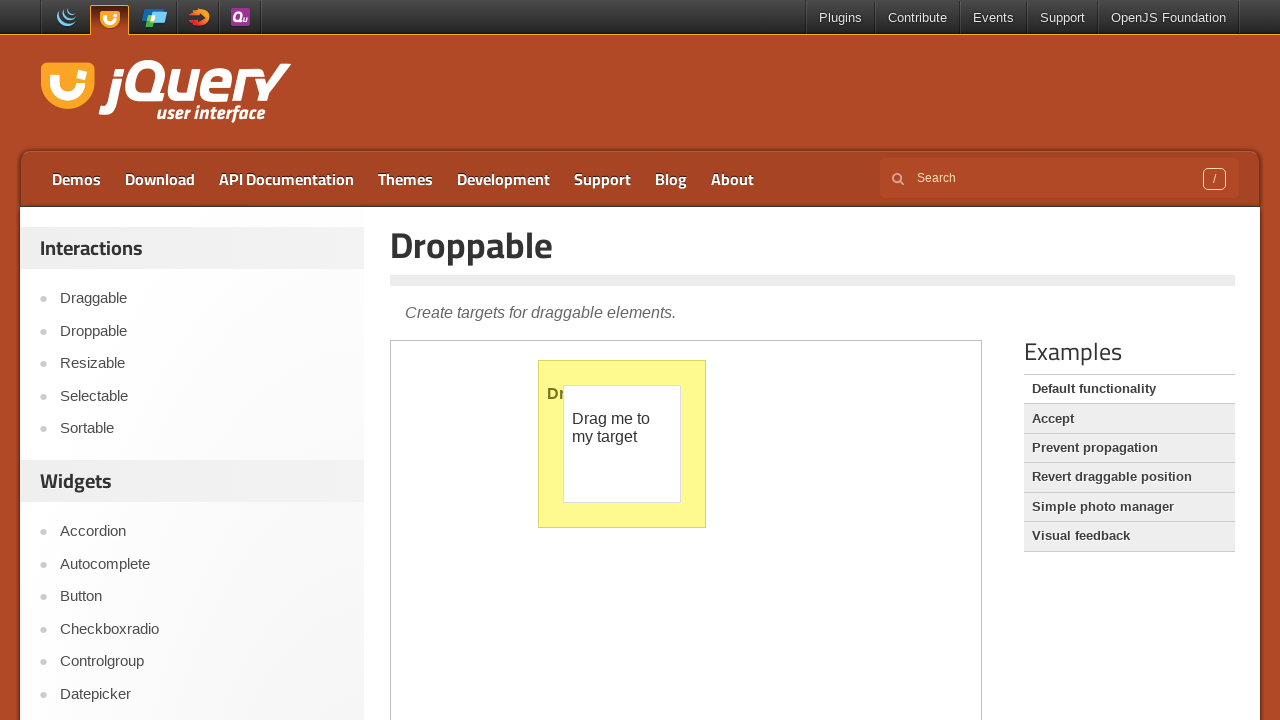

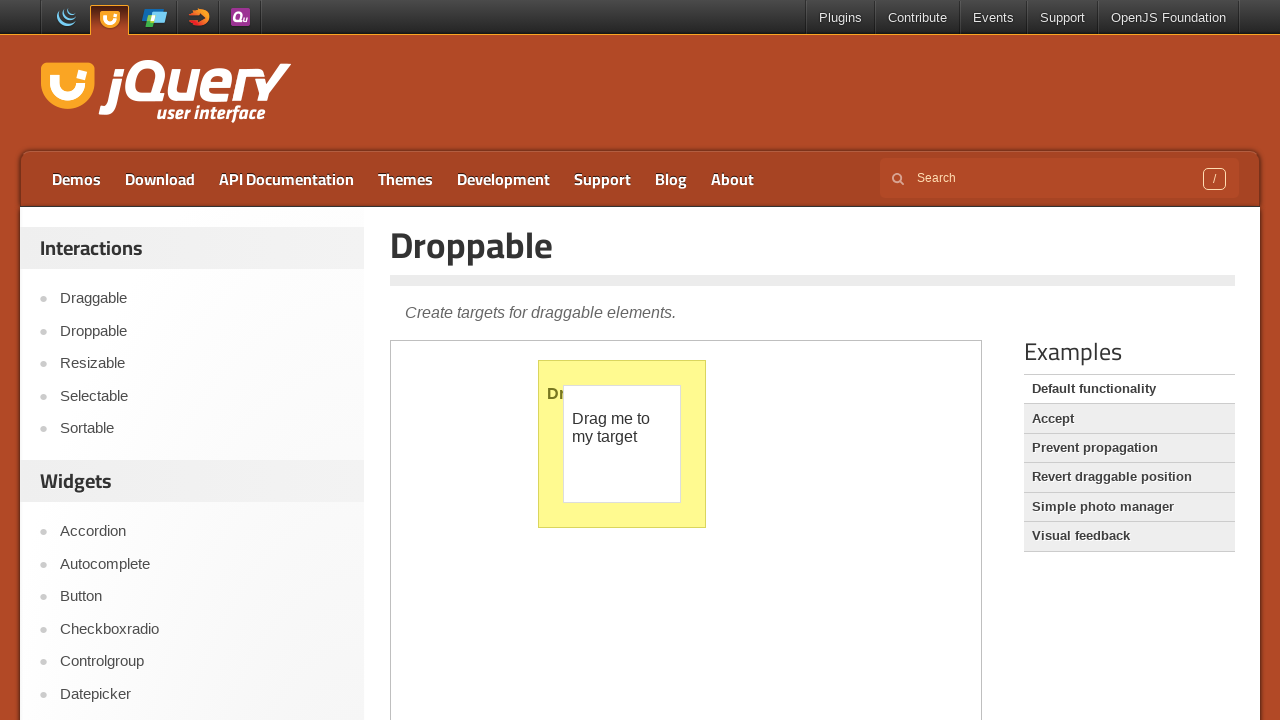